Tests checkbox handling by selecting first three checkboxes and unselecting any selected checkboxes from index 4 onwards

Starting URL: https://testautomationpractice.blogspot.com/

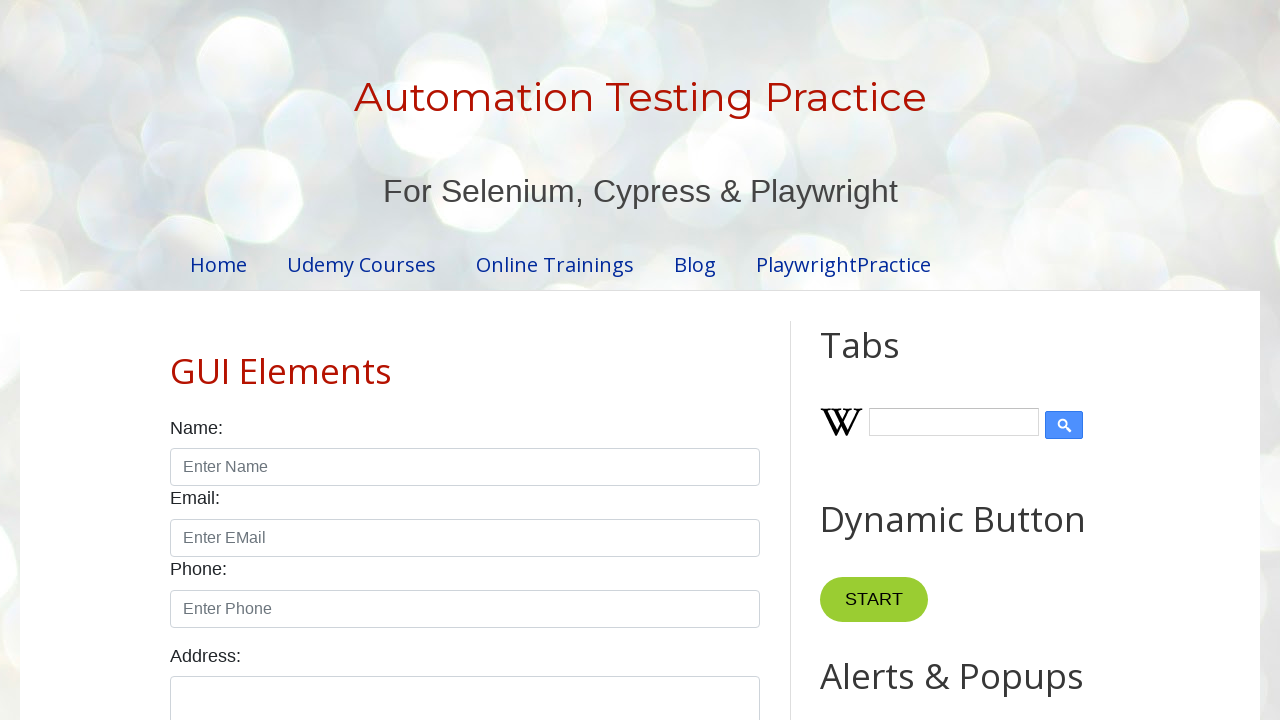

Located all checkboxes on the page
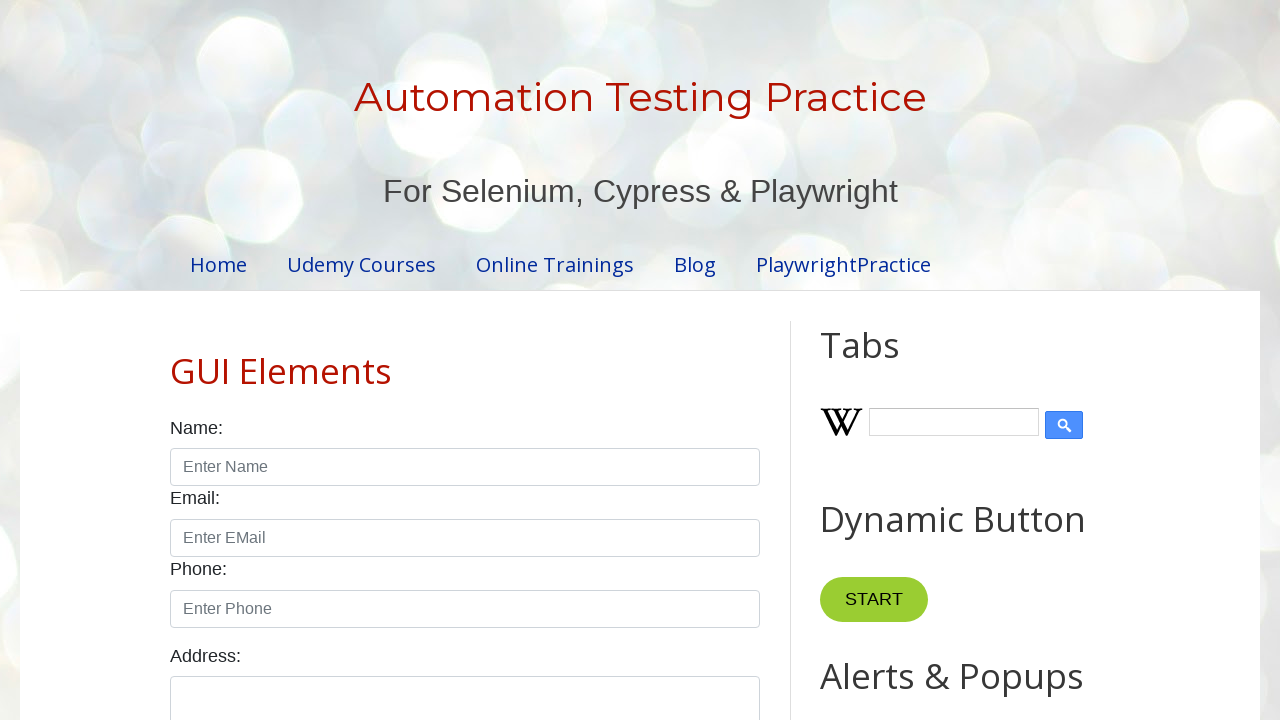

Found 7 checkboxes total
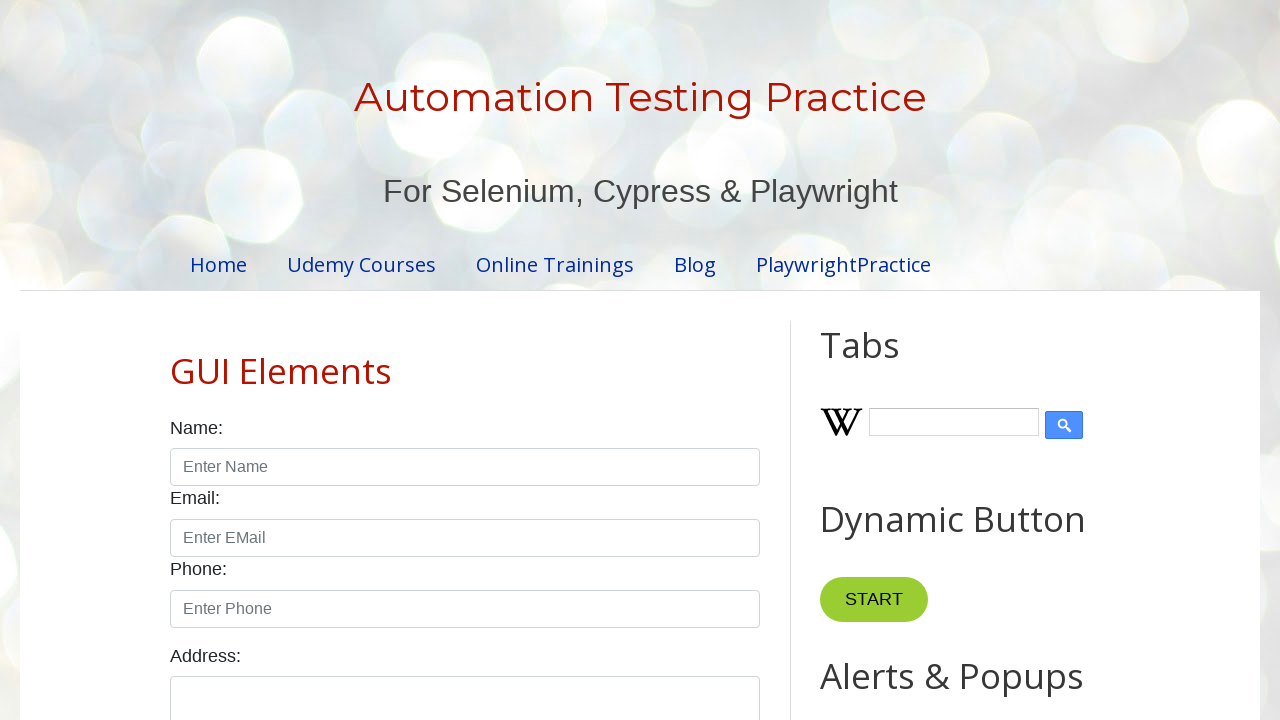

Clicked checkbox 1 to select it at (176, 360) on xpath=//input[@class='form-check-input' and @type='checkbox'] >> nth=0
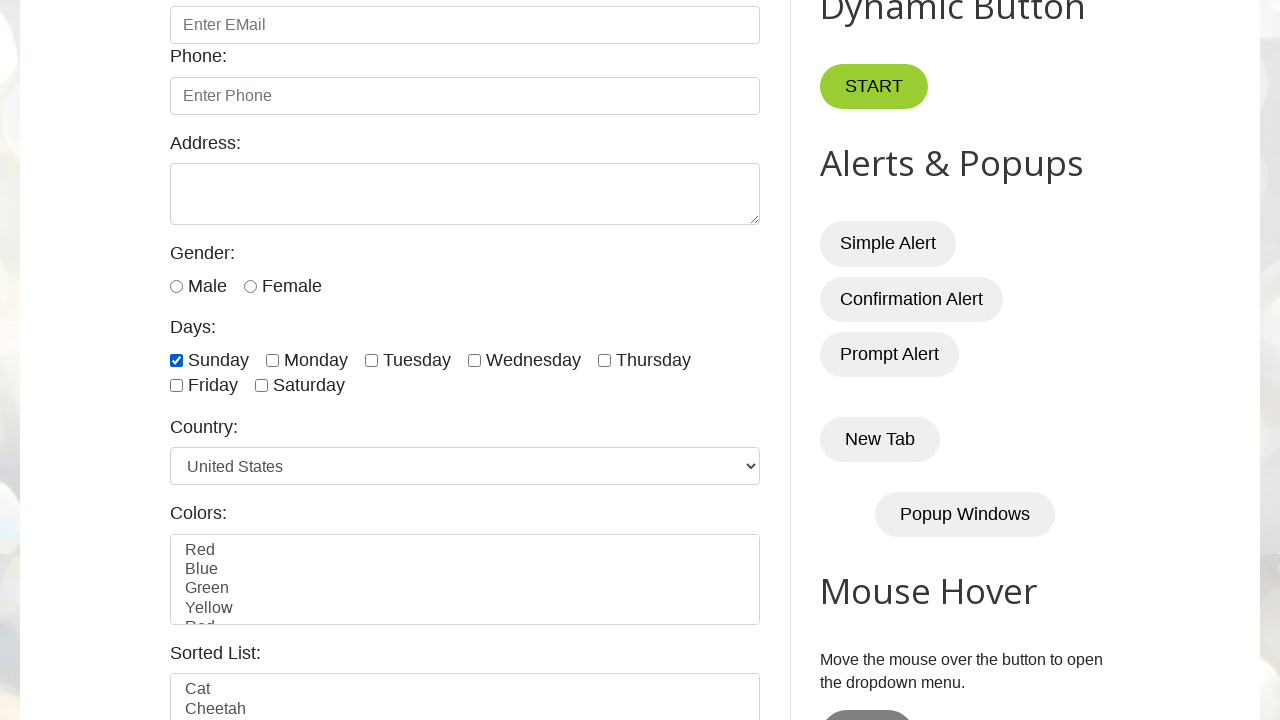

Clicked checkbox 2 to select it at (272, 360) on xpath=//input[@class='form-check-input' and @type='checkbox'] >> nth=1
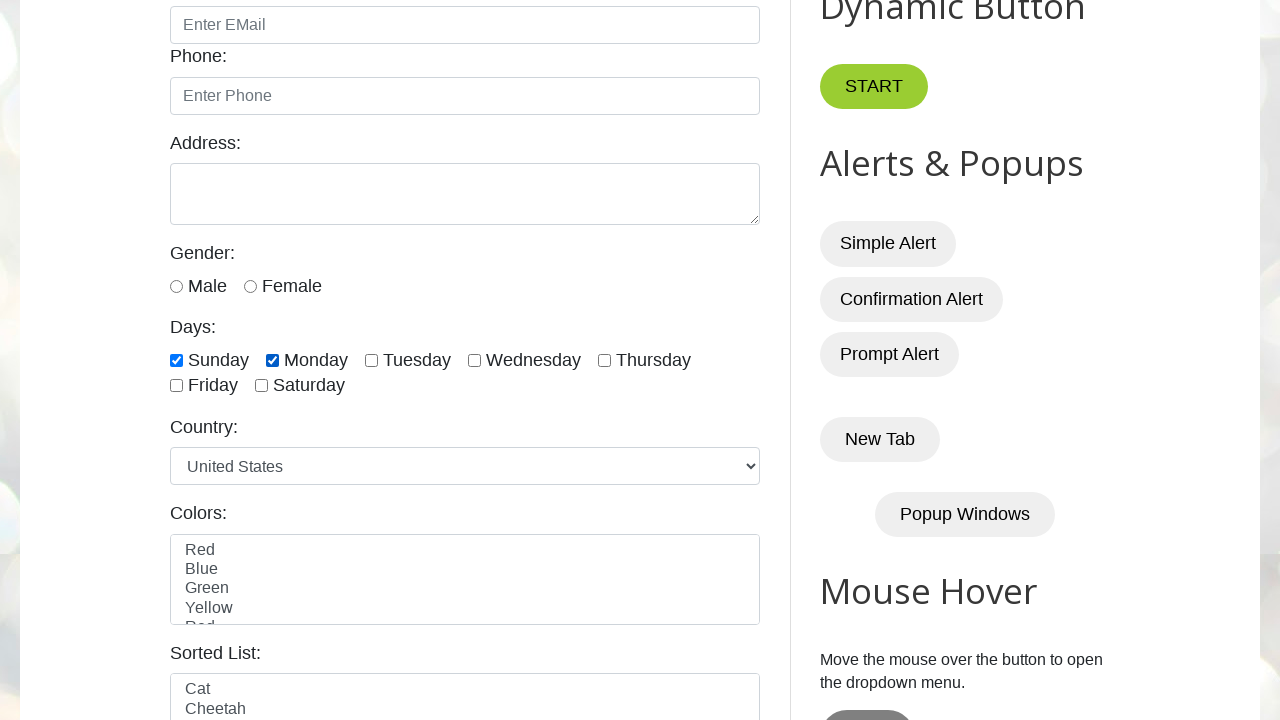

Clicked checkbox 3 to select it at (372, 360) on xpath=//input[@class='form-check-input' and @type='checkbox'] >> nth=2
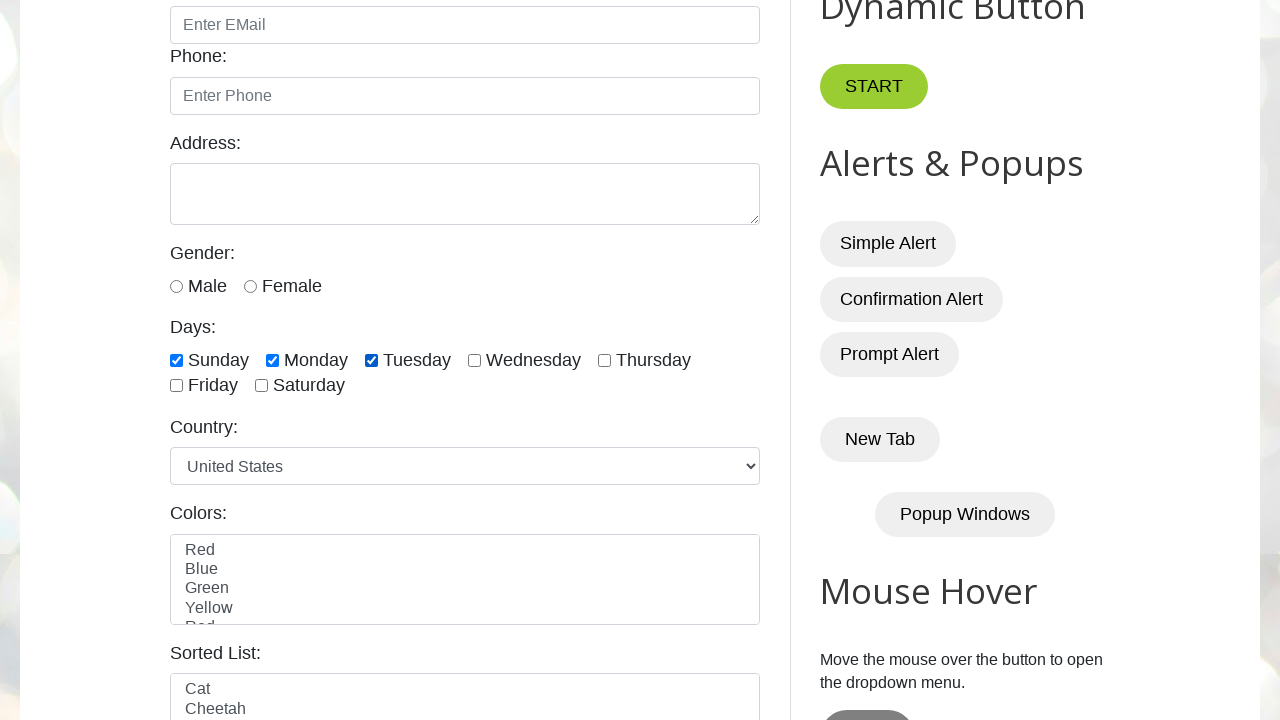

Waited 2 seconds to observe selection
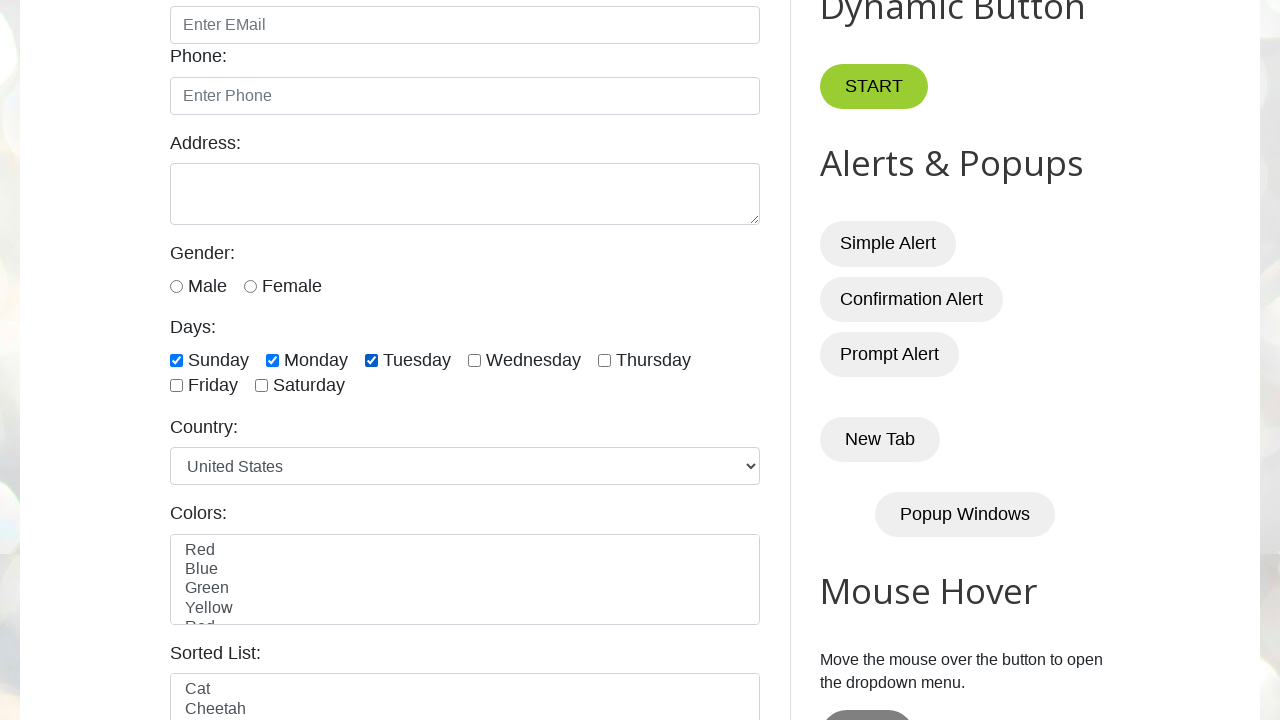

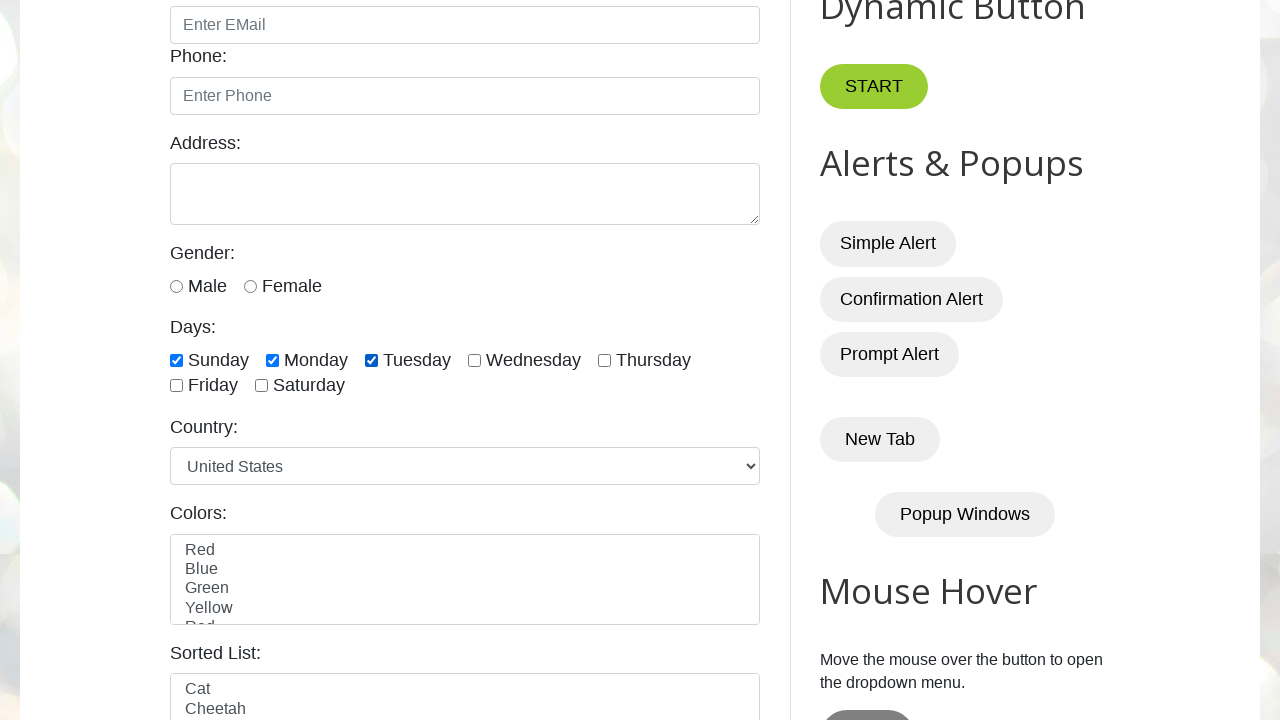